Searches for "Công dân" on the Vietnamese public service portal, navigates through pagination to find a specific article, then opens it in a new tab

Starting URL: https://dichvucong.gov.vn/p/home/dvc-trang-chu.html

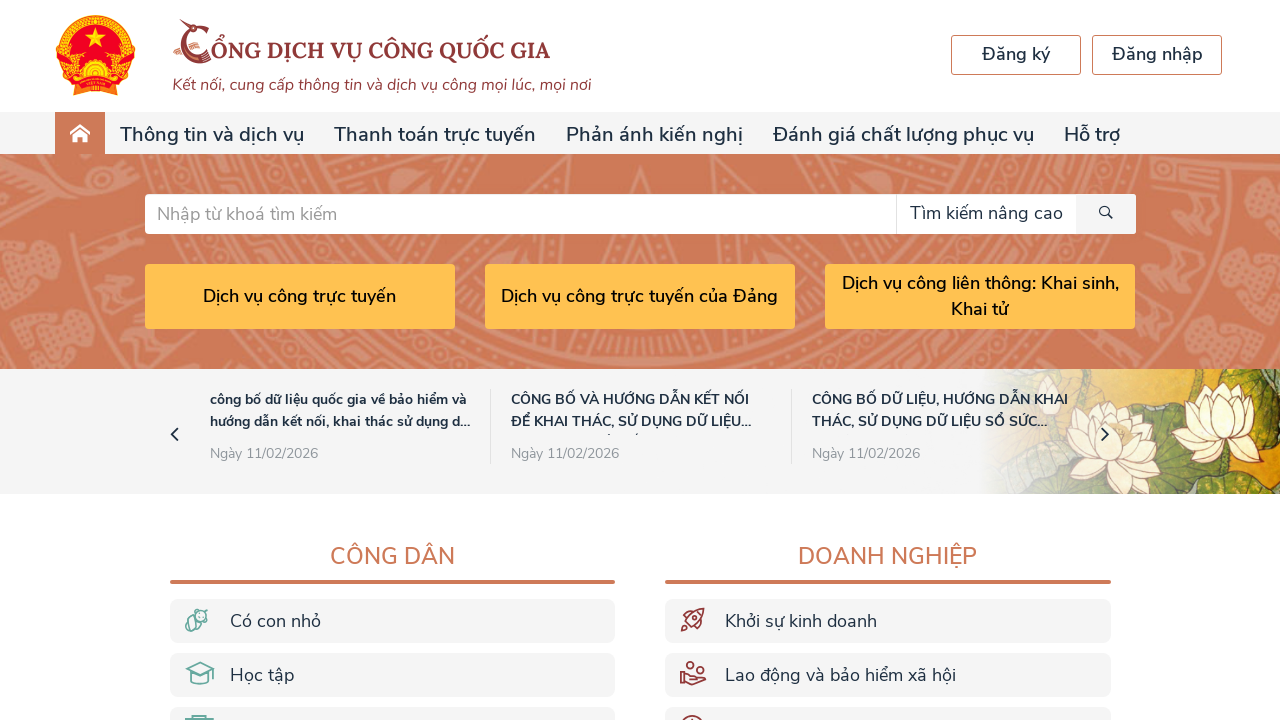

Filled search field with 'Công dân' on #searchKeyWord
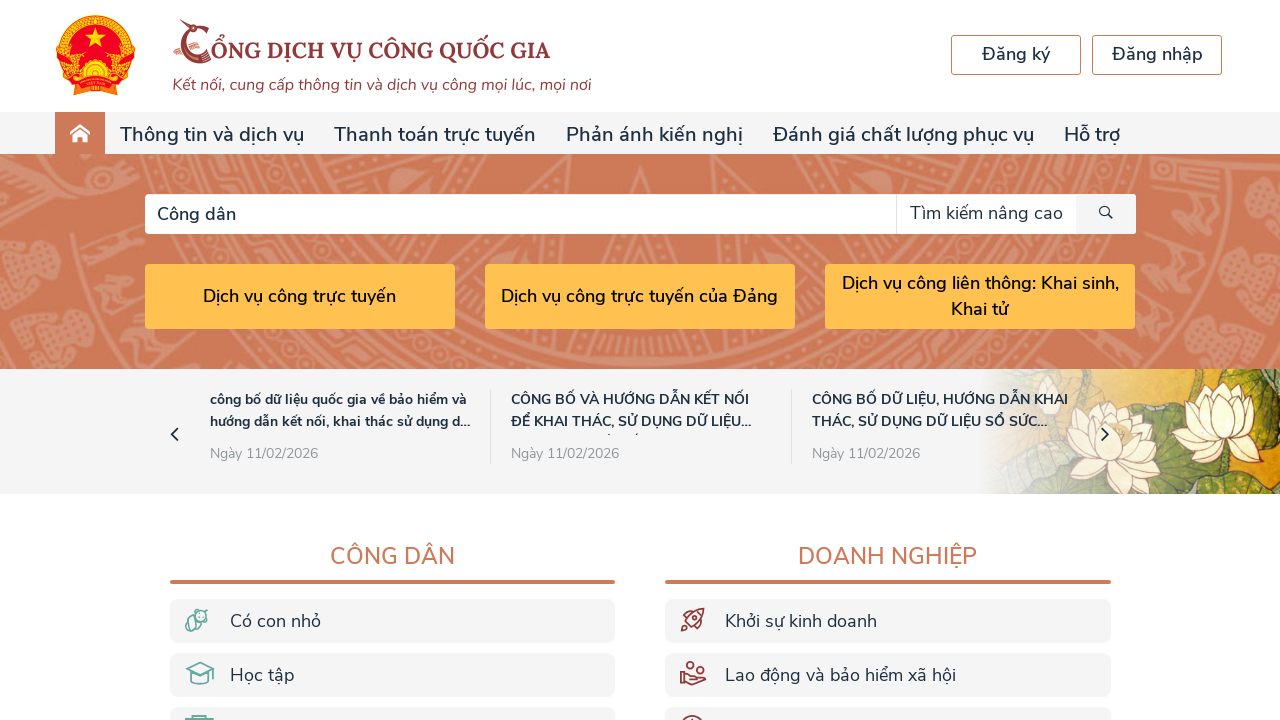

Submitted search by pressing Enter on #searchKeyWord
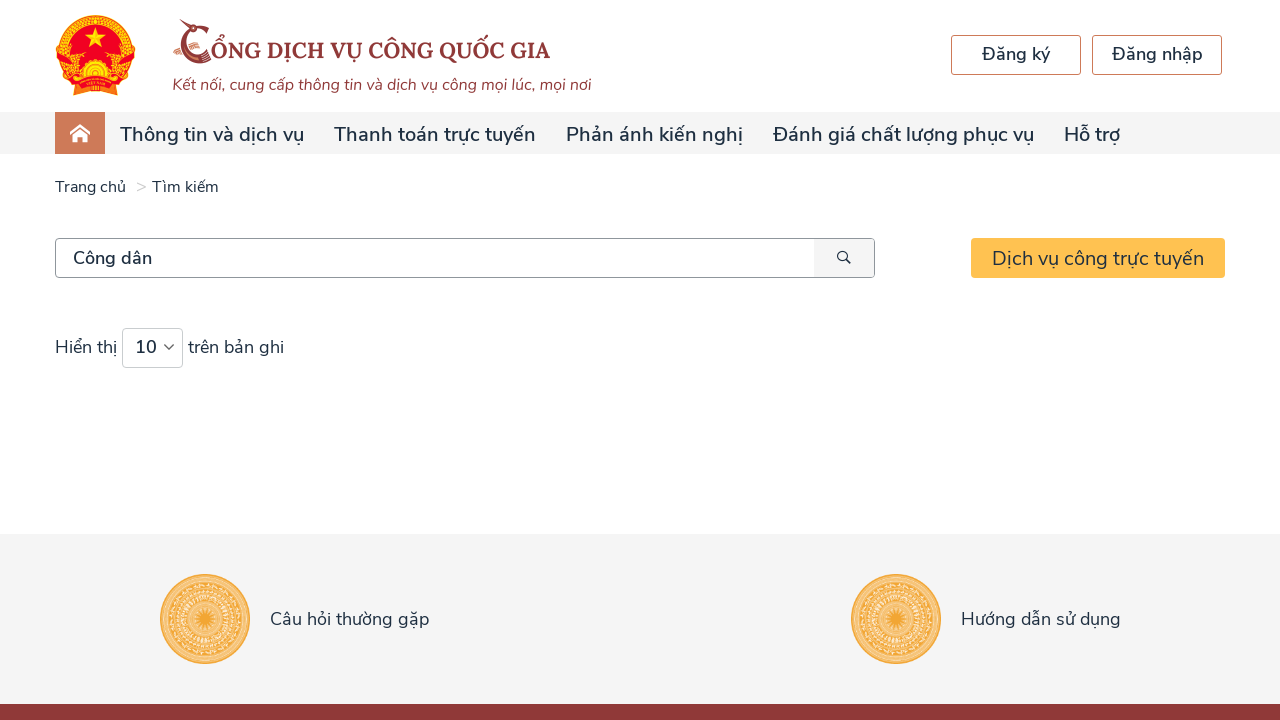

Search results pagination loaded
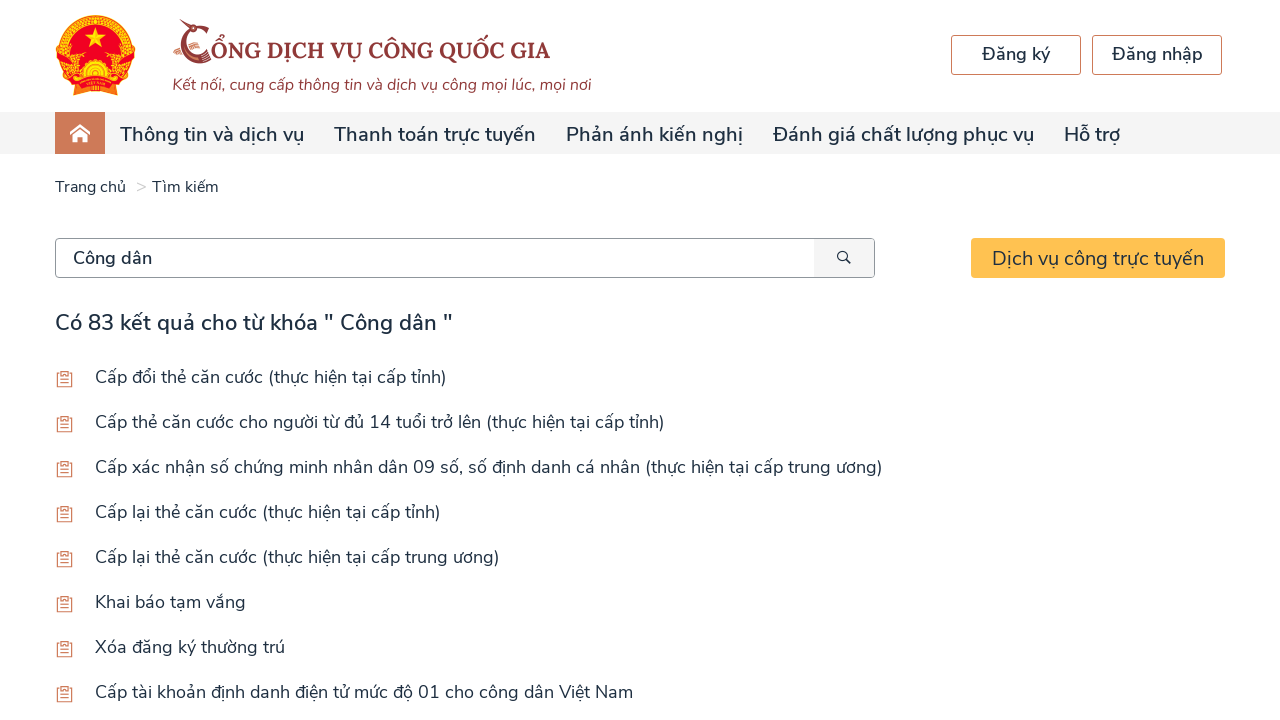

Clicked last page button to determine total page count at (1204, 373) on xpath=//ul[@id='paginationKQTT']//li[@class='last']
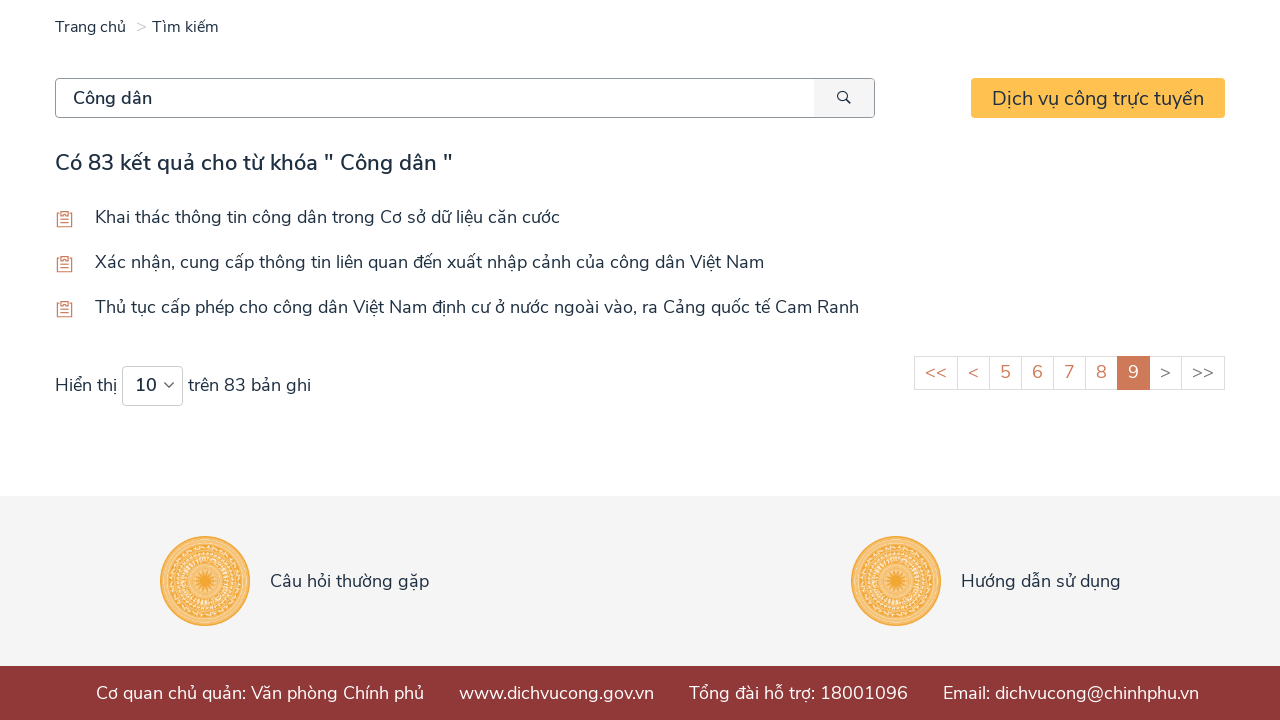

Returned to first page at (936, 373) on xpath=//ul[@id='paginationKQTT']//li[@class='first']
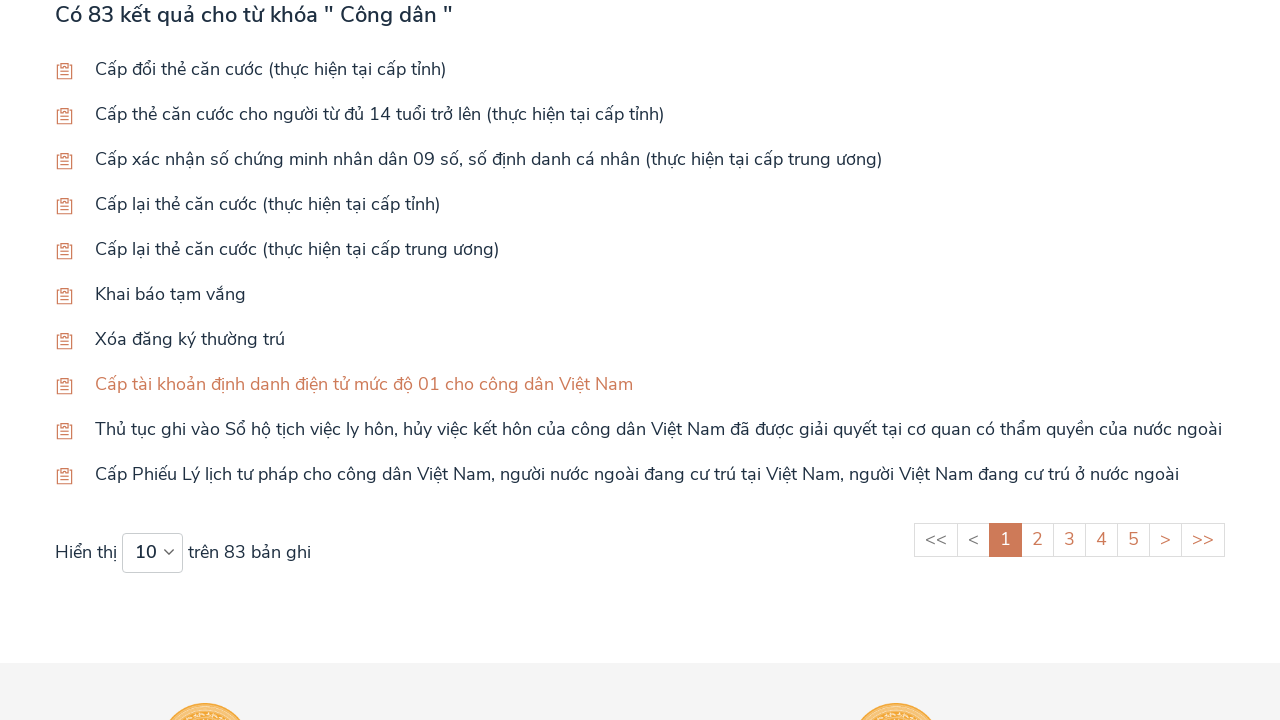

First page articles loaded
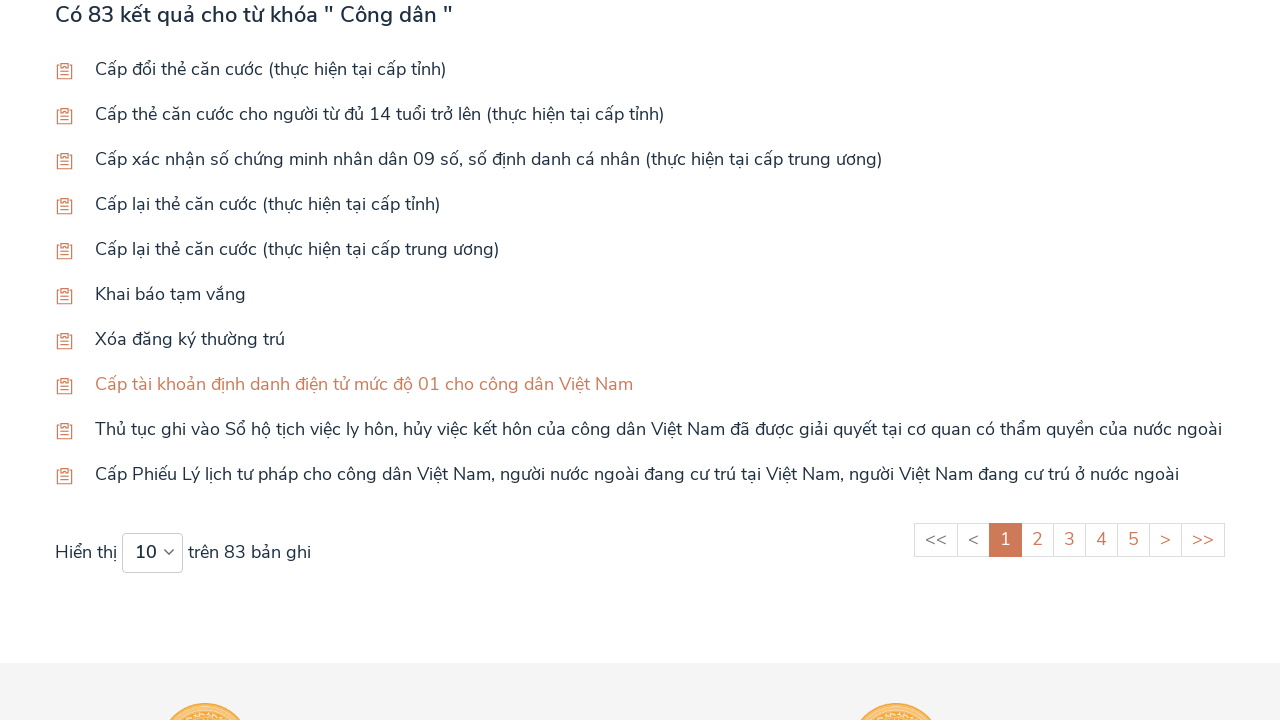

Retrieved all articles on page 1
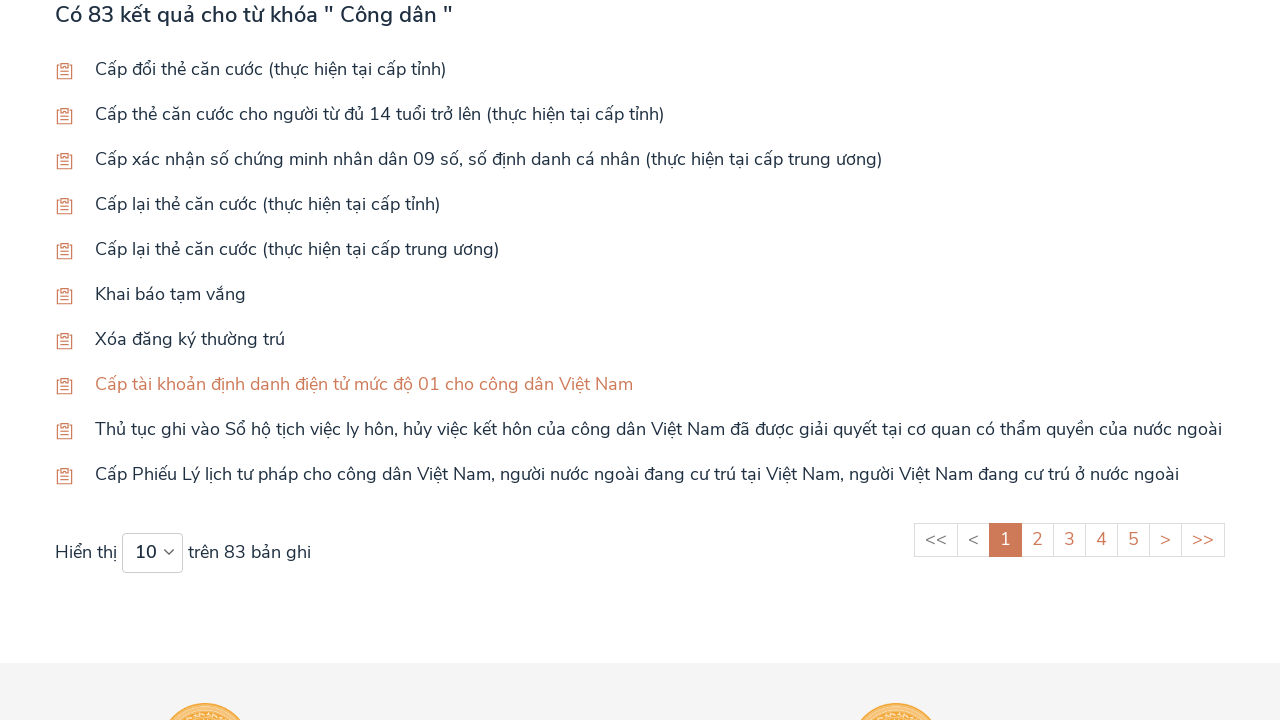

Clicked next button to navigate to page 2 at (1166, 540) on xpath=//ul[@id='paginationKQTT']//li[@jp-role='next']
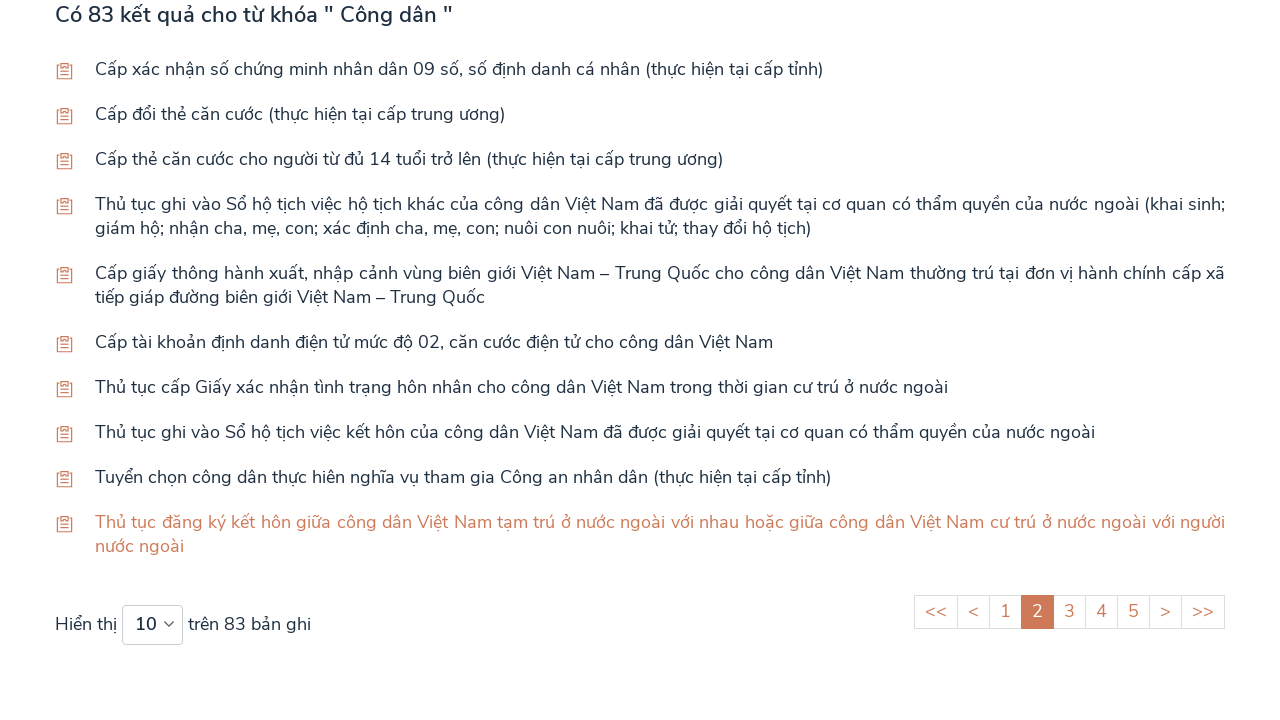

Page 2 articles loaded
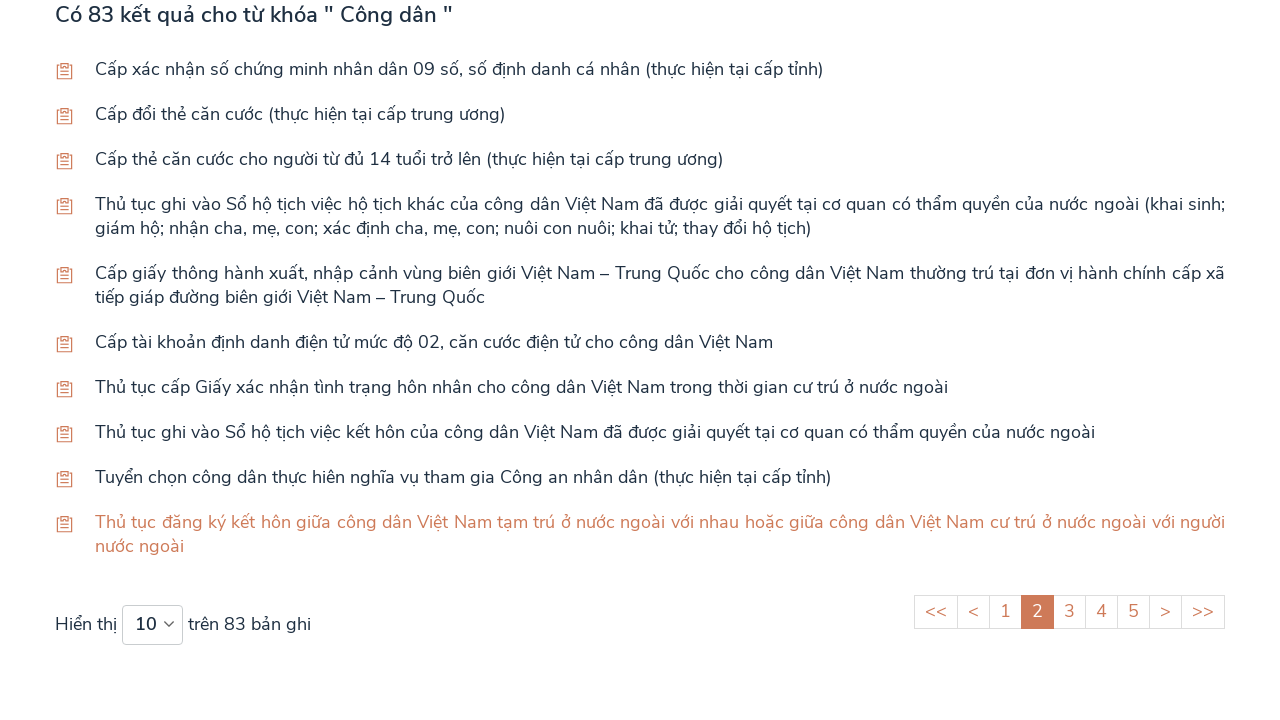

Retrieved all articles on page 2
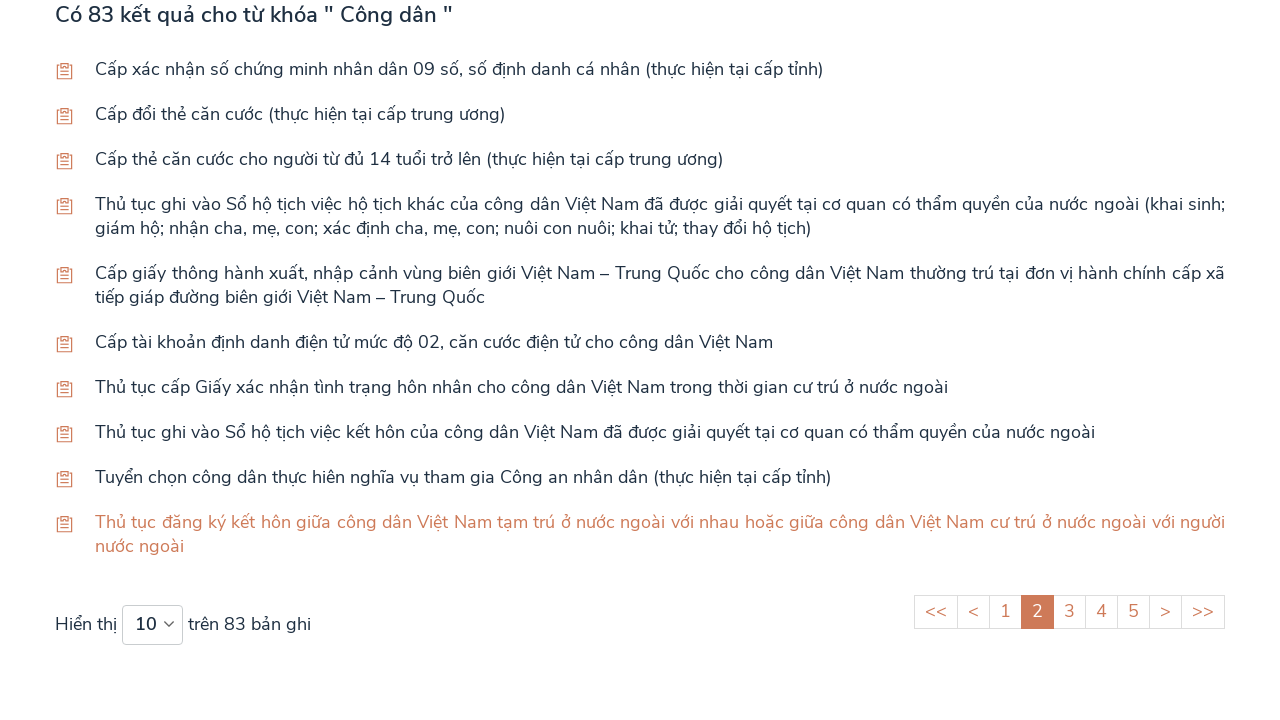

Clicked next button to navigate to page 3 at (1166, 612) on xpath=//ul[@id='paginationKQTT']//li[@jp-role='next']
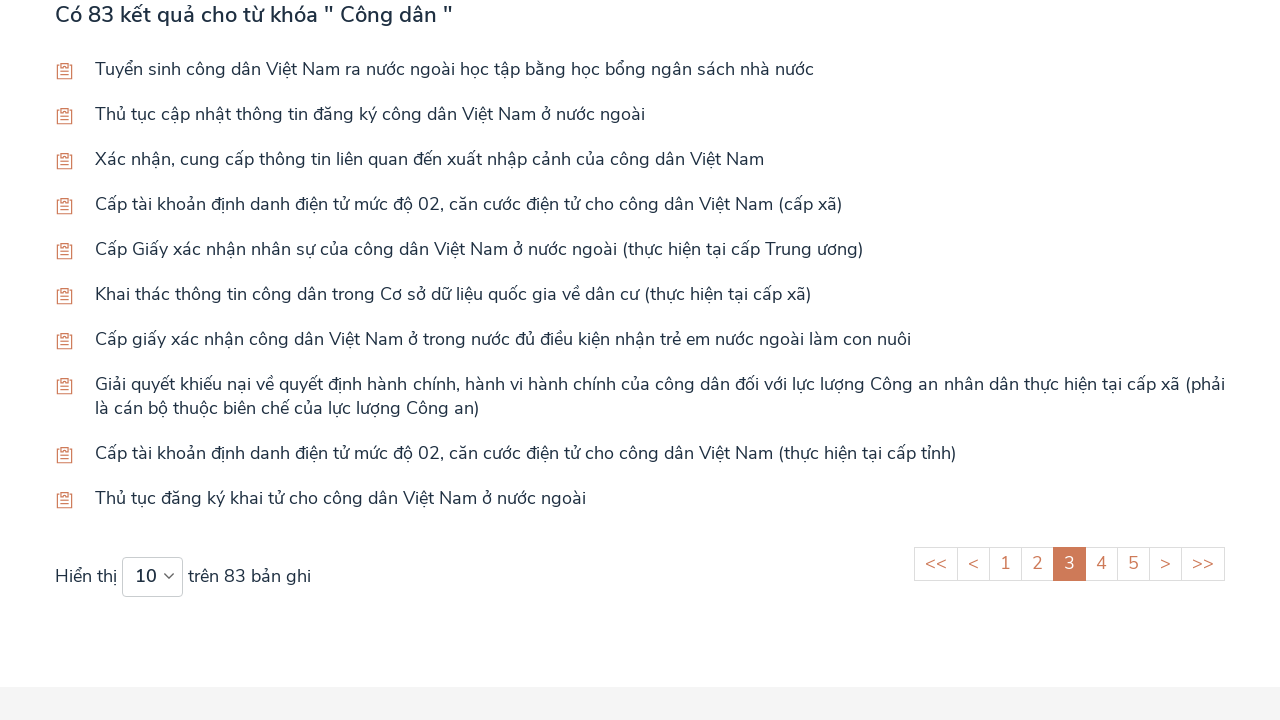

Page 3 articles loaded
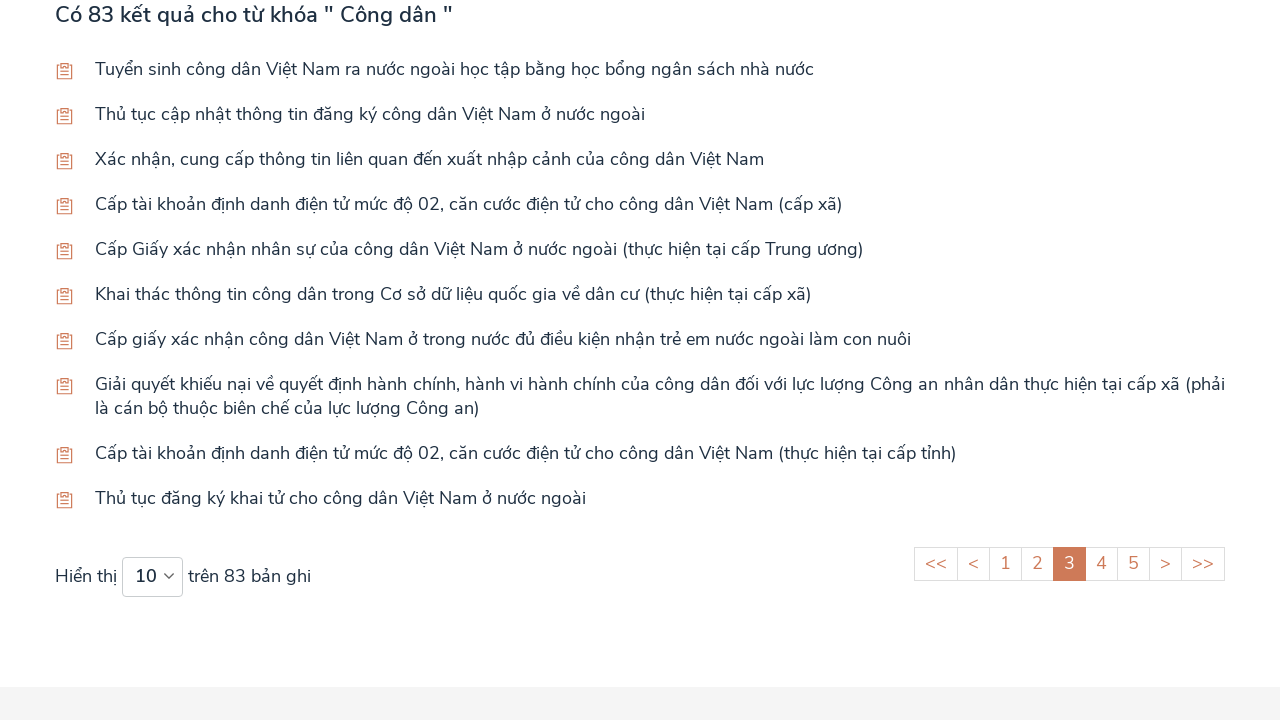

Retrieved all articles on page 3
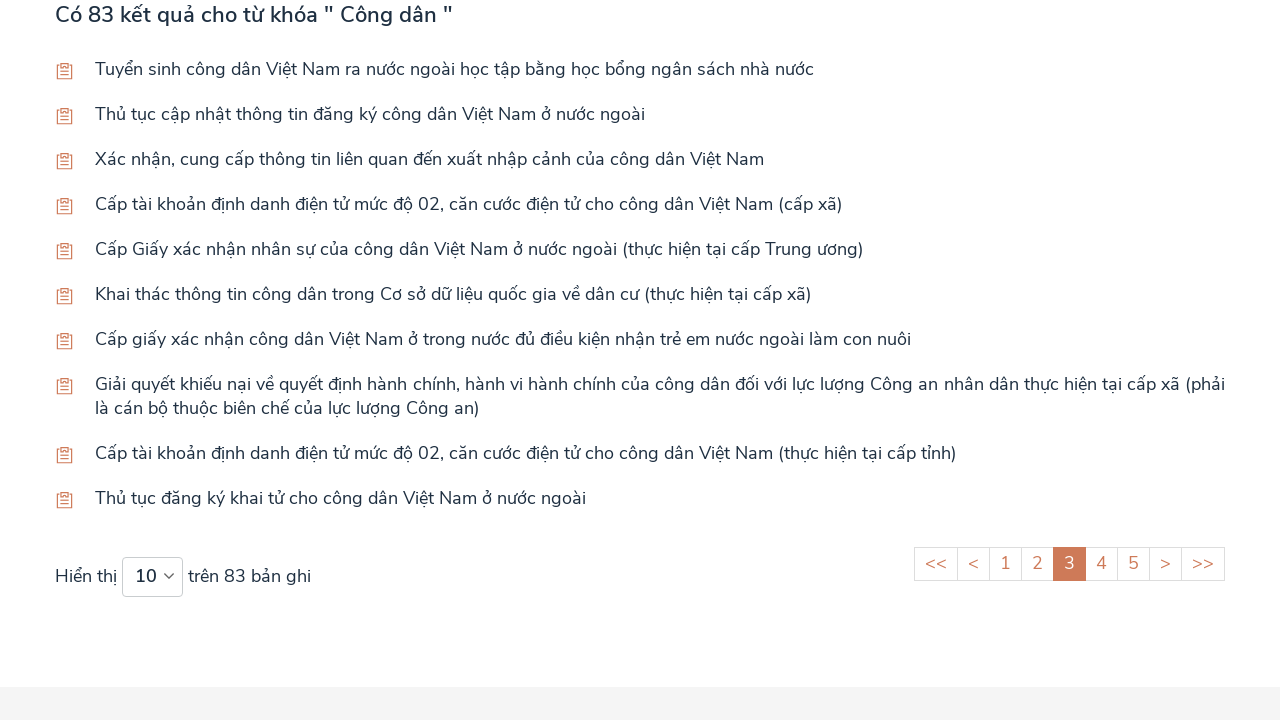

Clicked next button to navigate to page 4 at (1166, 564) on xpath=//ul[@id='paginationKQTT']//li[@jp-role='next']
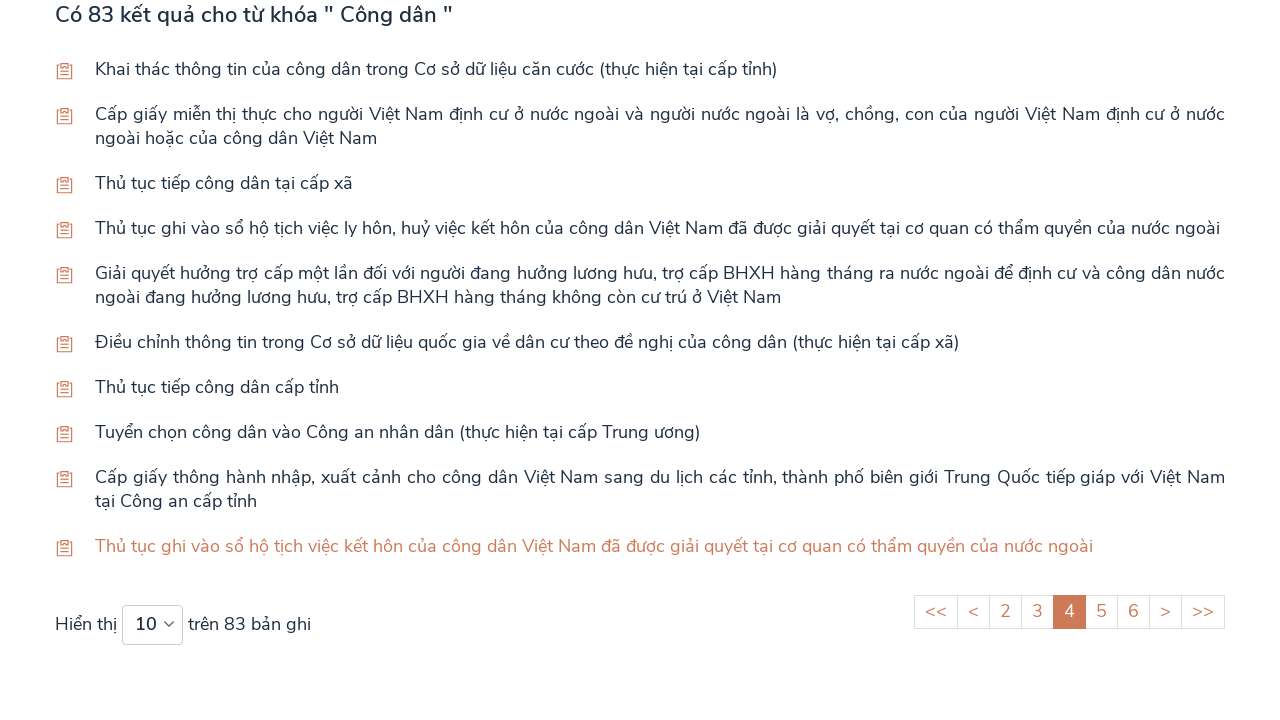

Page 4 articles loaded
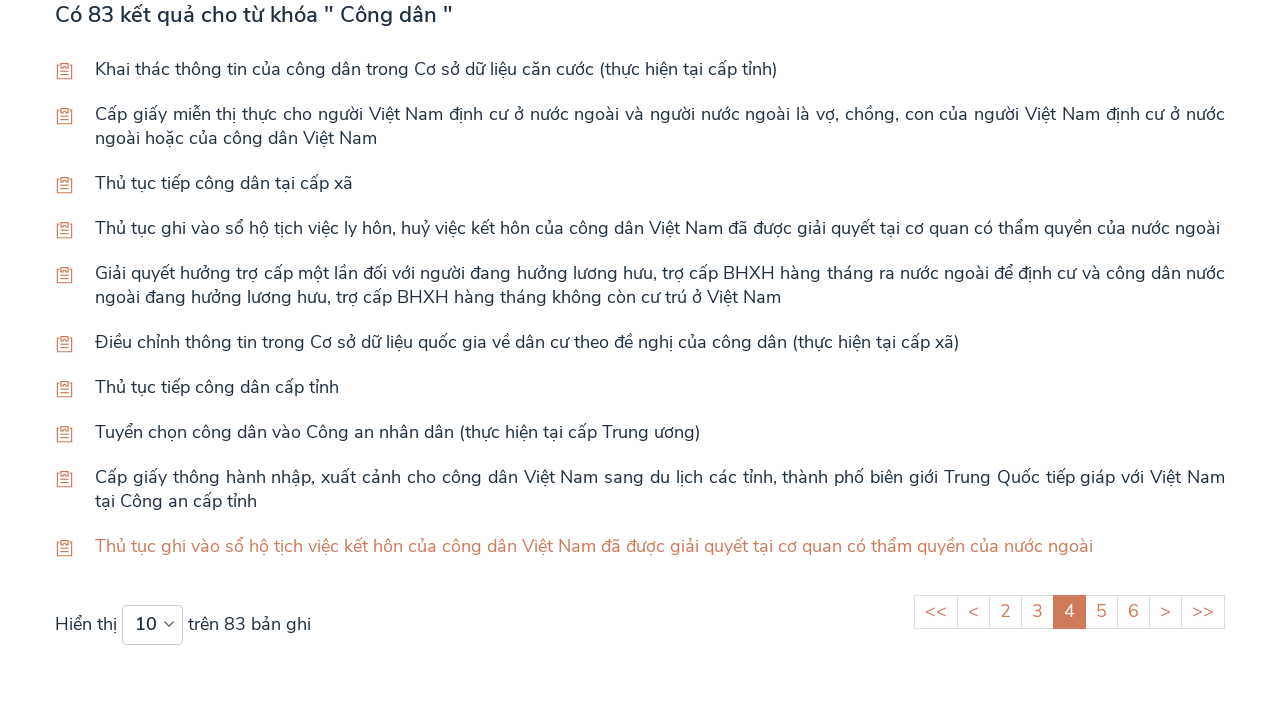

Retrieved all articles on page 4
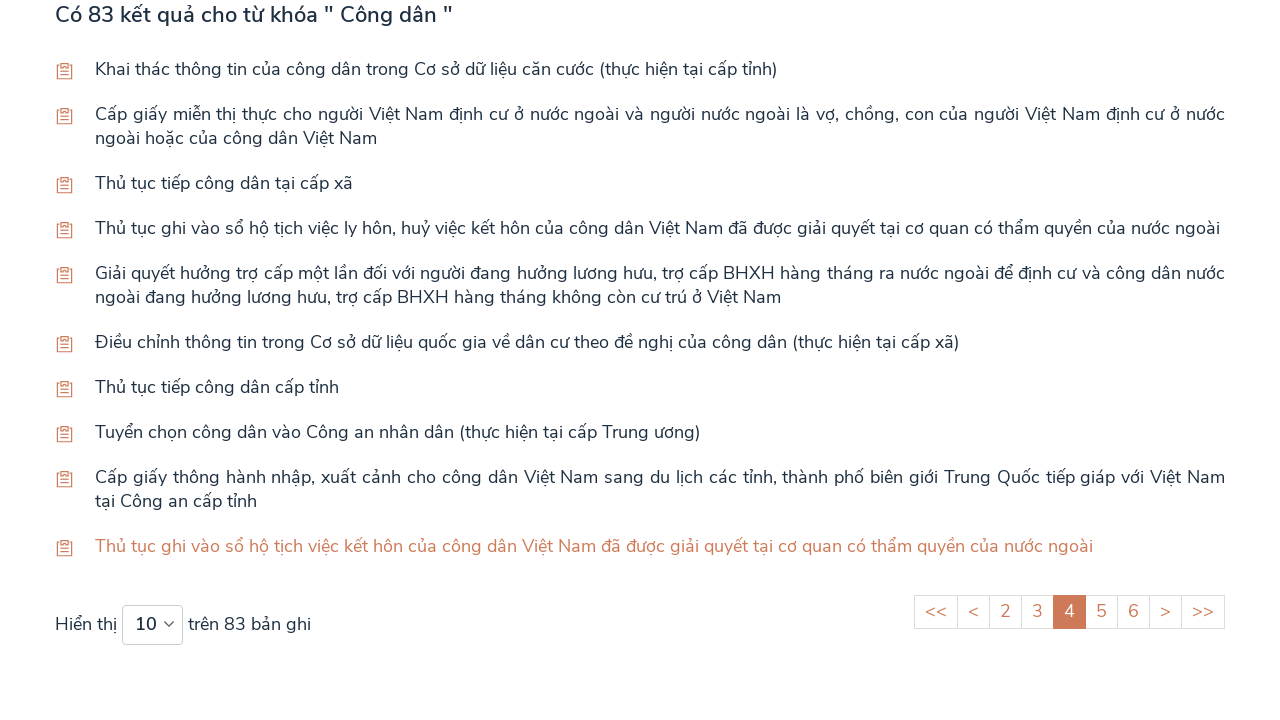

Clicked next button to navigate to page 5 at (1166, 612) on xpath=//ul[@id='paginationKQTT']//li[@jp-role='next']
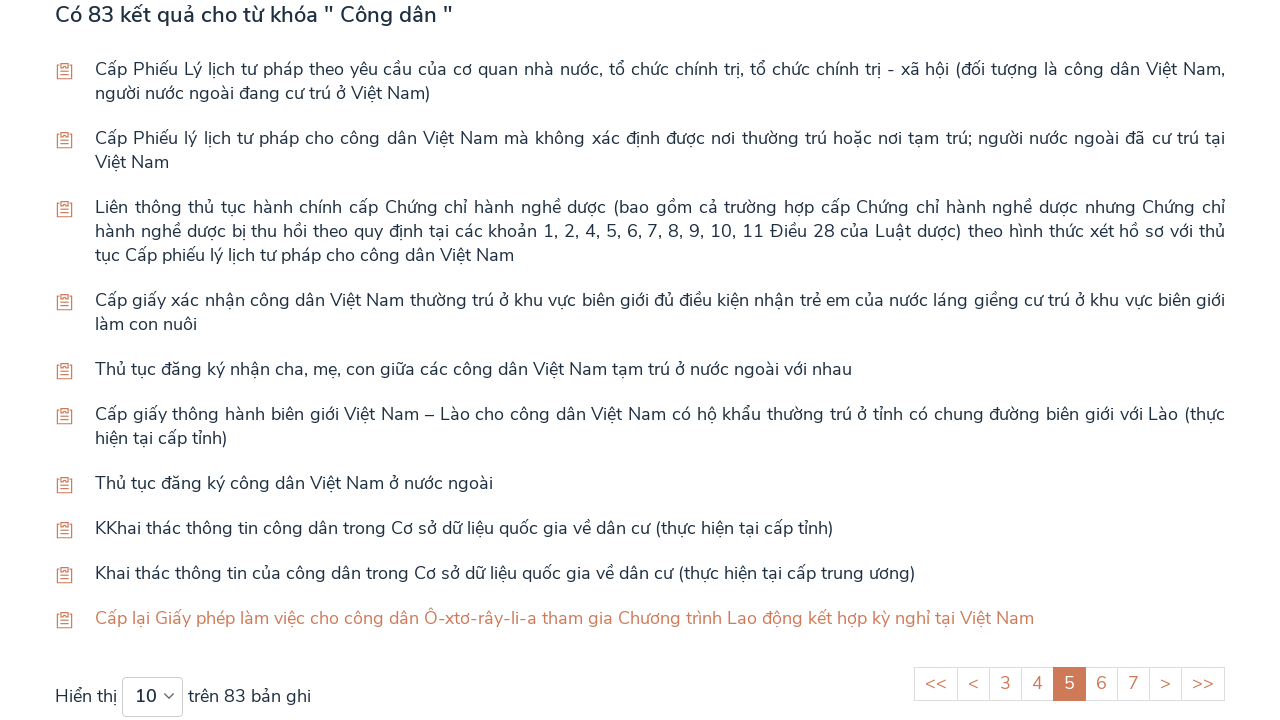

Page 5 articles loaded
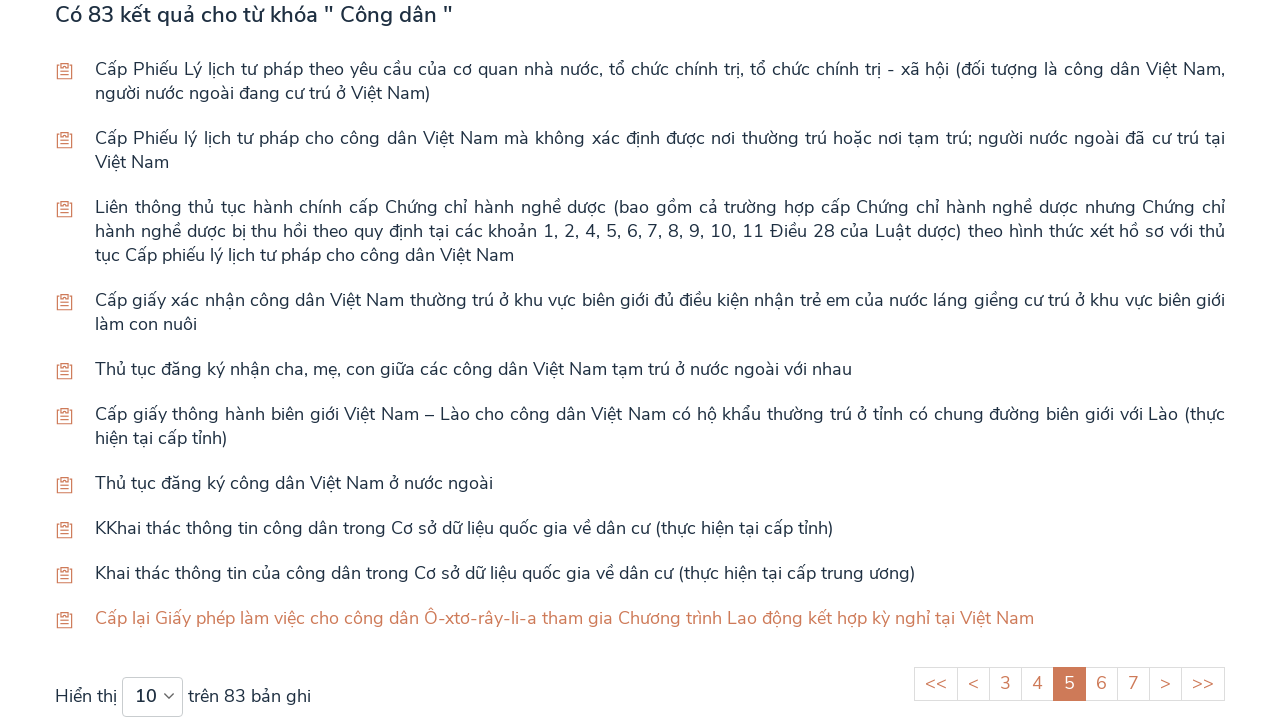

Retrieved all articles on page 5
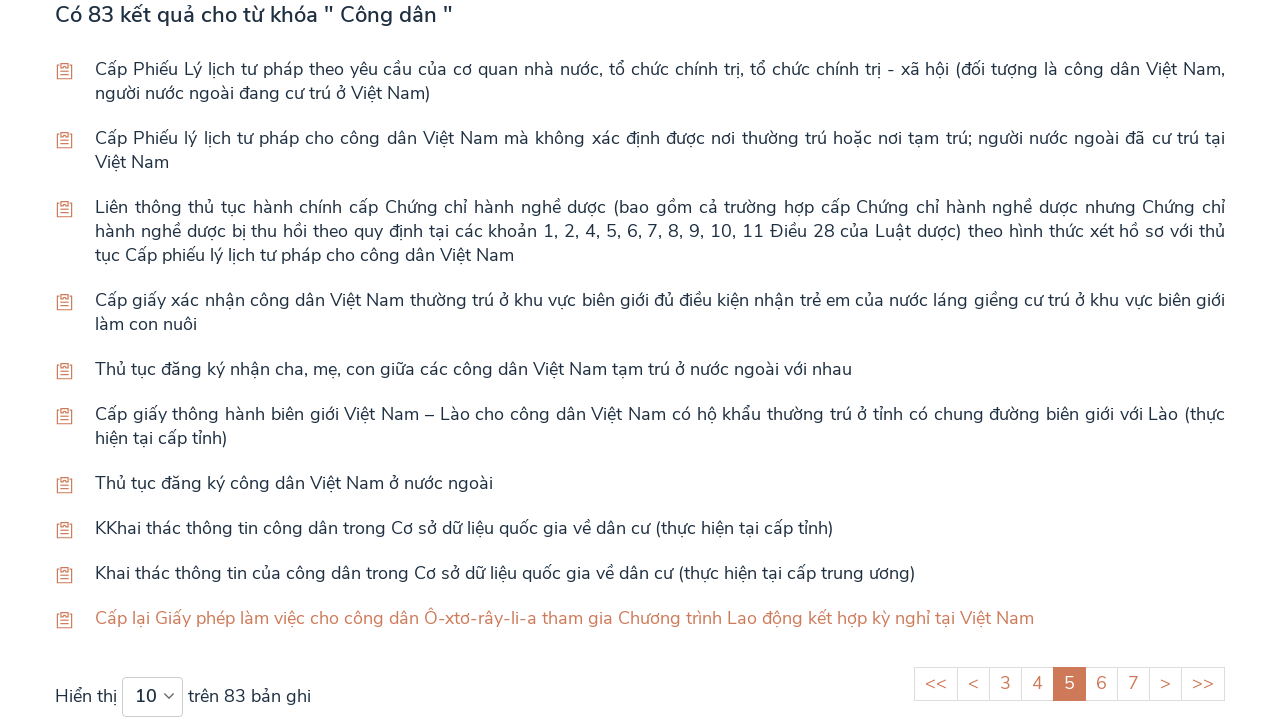

Clicked next button to navigate to page 6 at (1166, 684) on xpath=//ul[@id='paginationKQTT']//li[@jp-role='next']
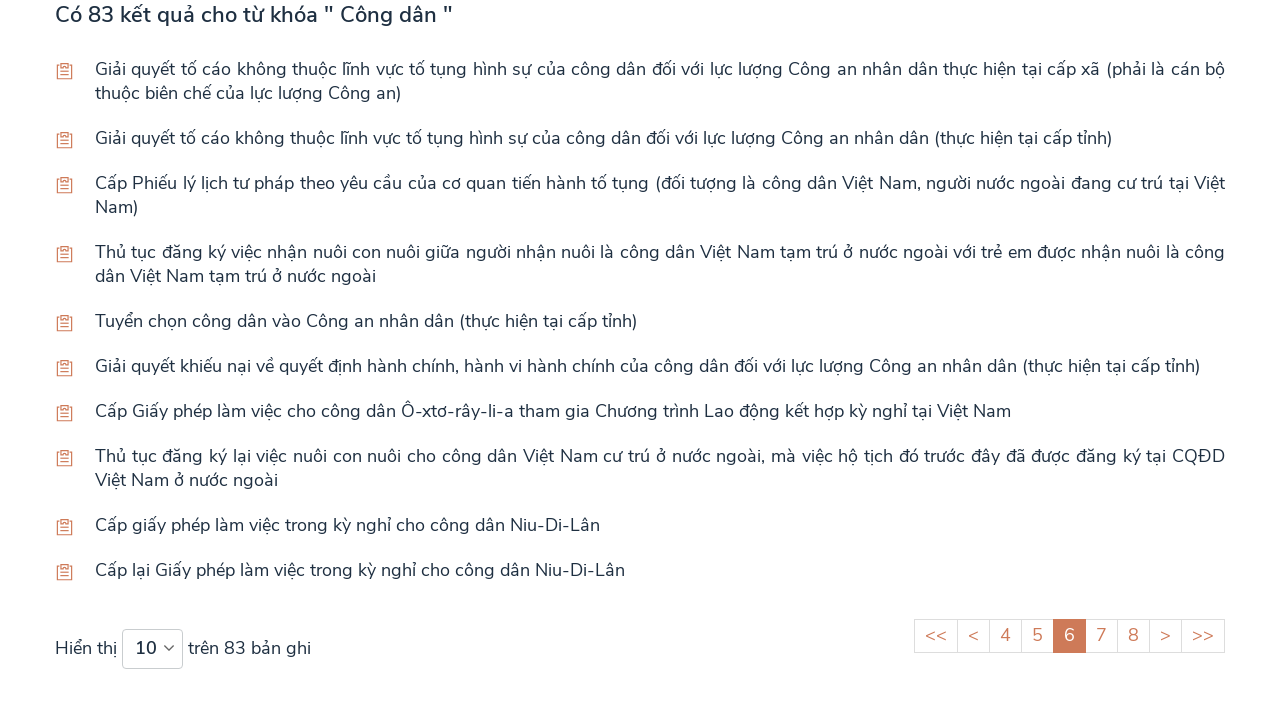

Page 6 articles loaded
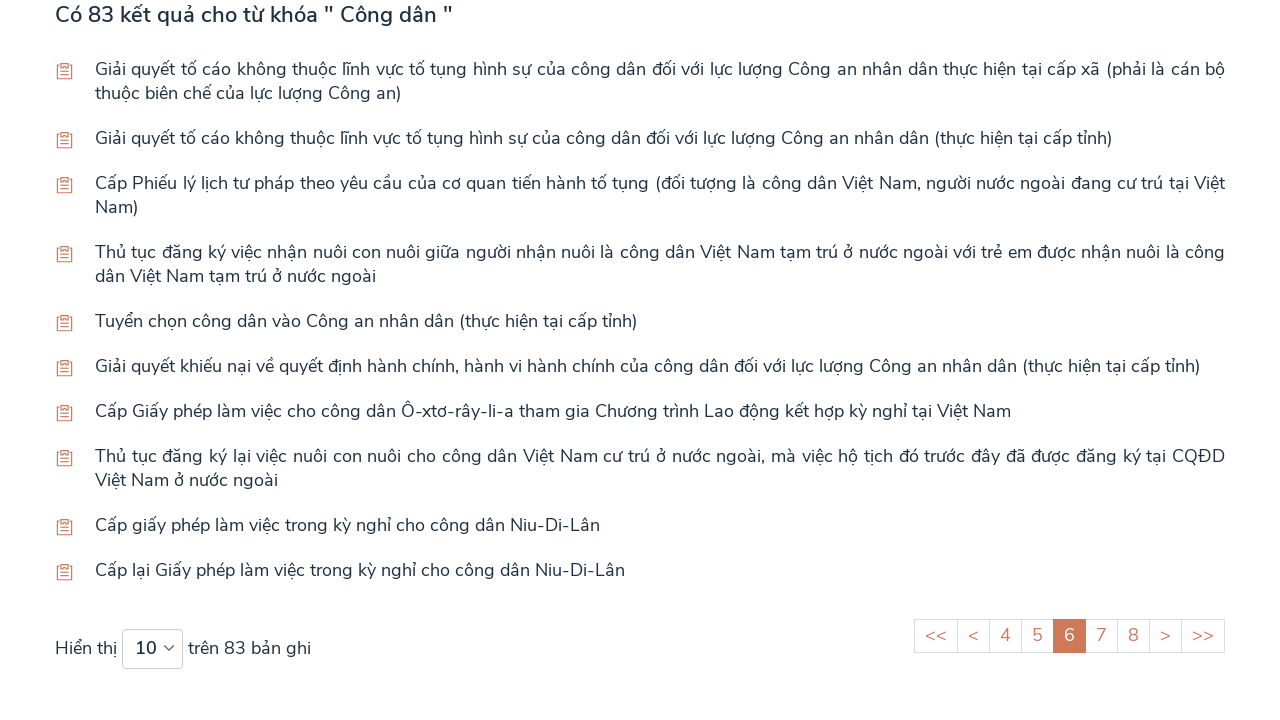

Retrieved all articles on page 6
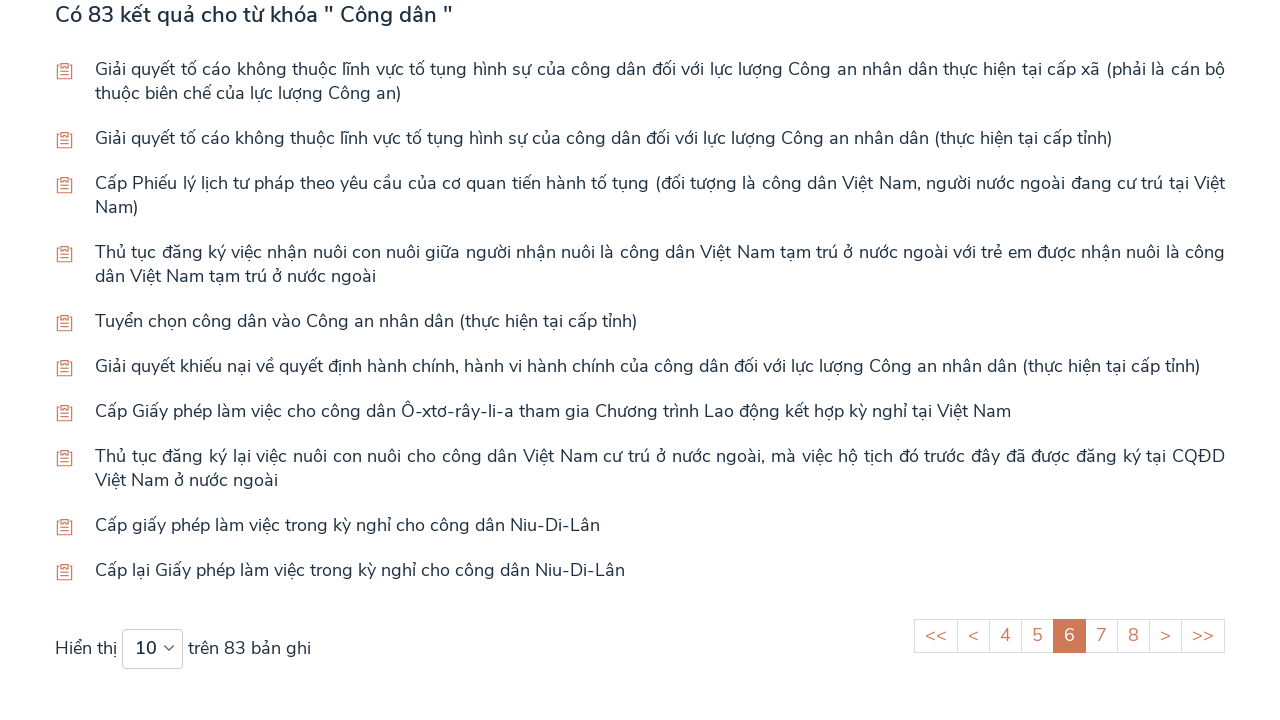

Clicked next button to navigate to page 7 at (1166, 636) on xpath=//ul[@id='paginationKQTT']//li[@jp-role='next']
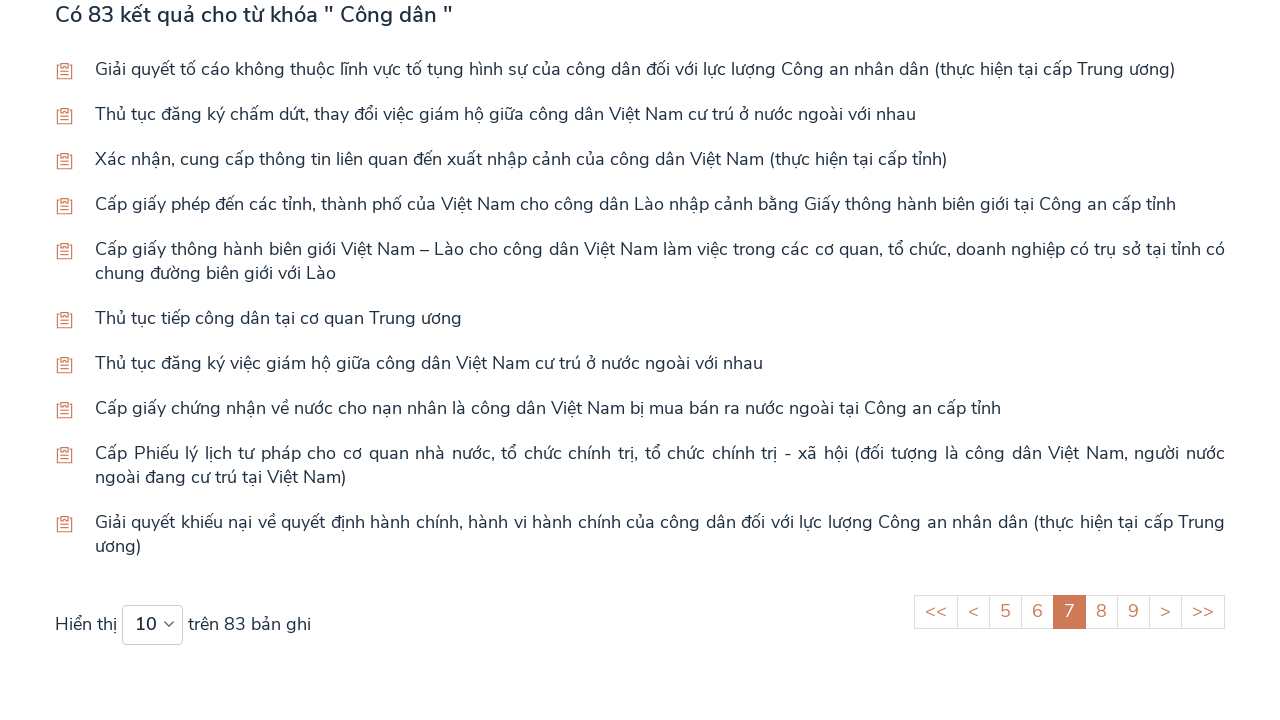

Page 7 articles loaded
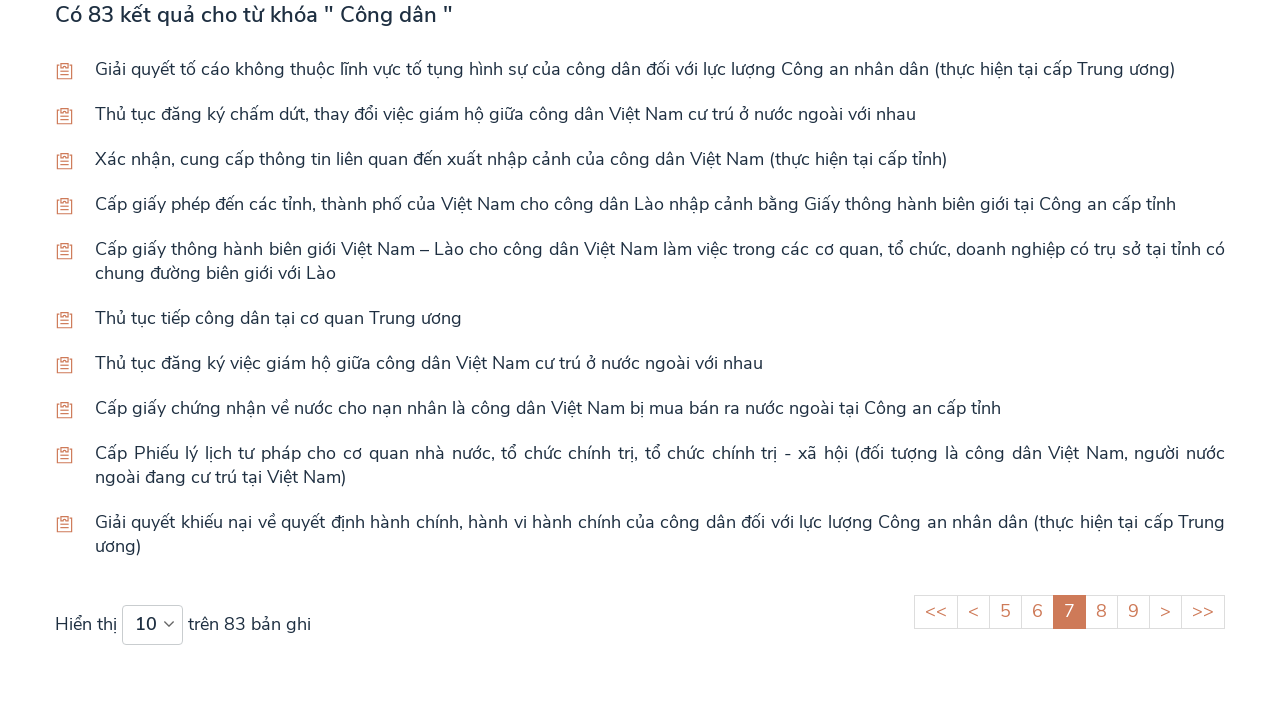

Retrieved all articles on page 7
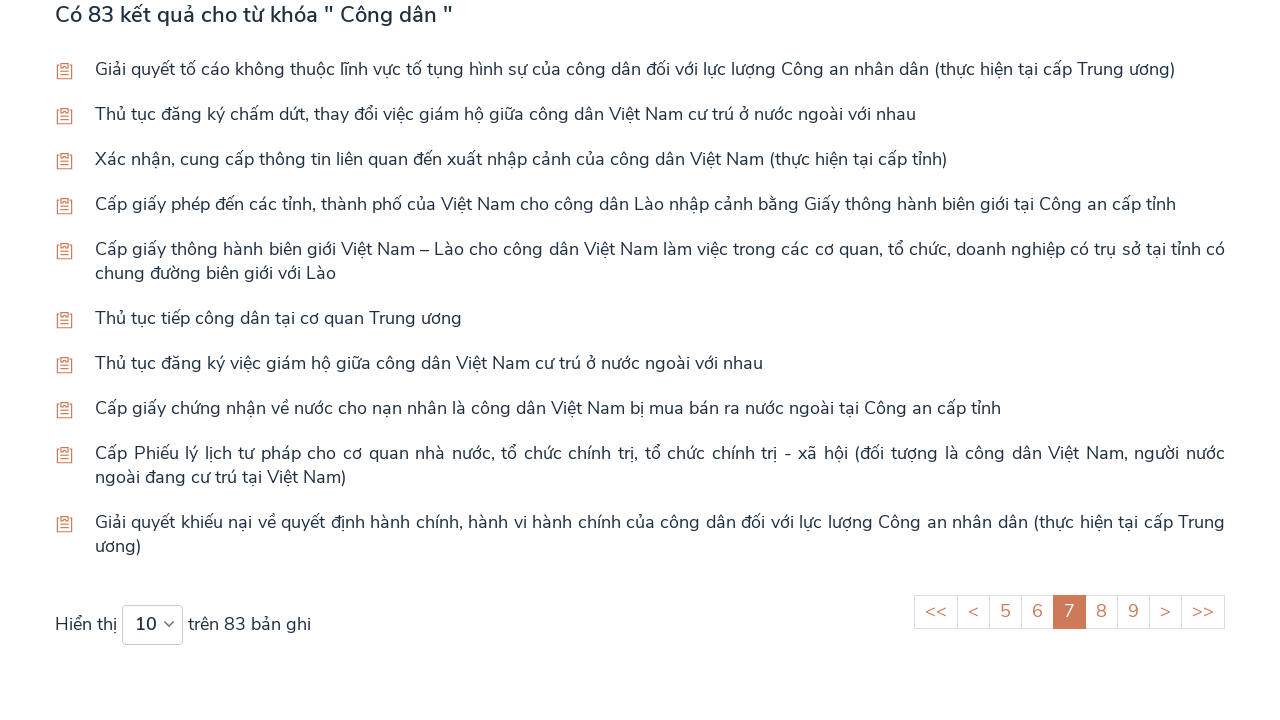

Clicked next button to navigate to page 8 at (1166, 612) on xpath=//ul[@id='paginationKQTT']//li[@jp-role='next']
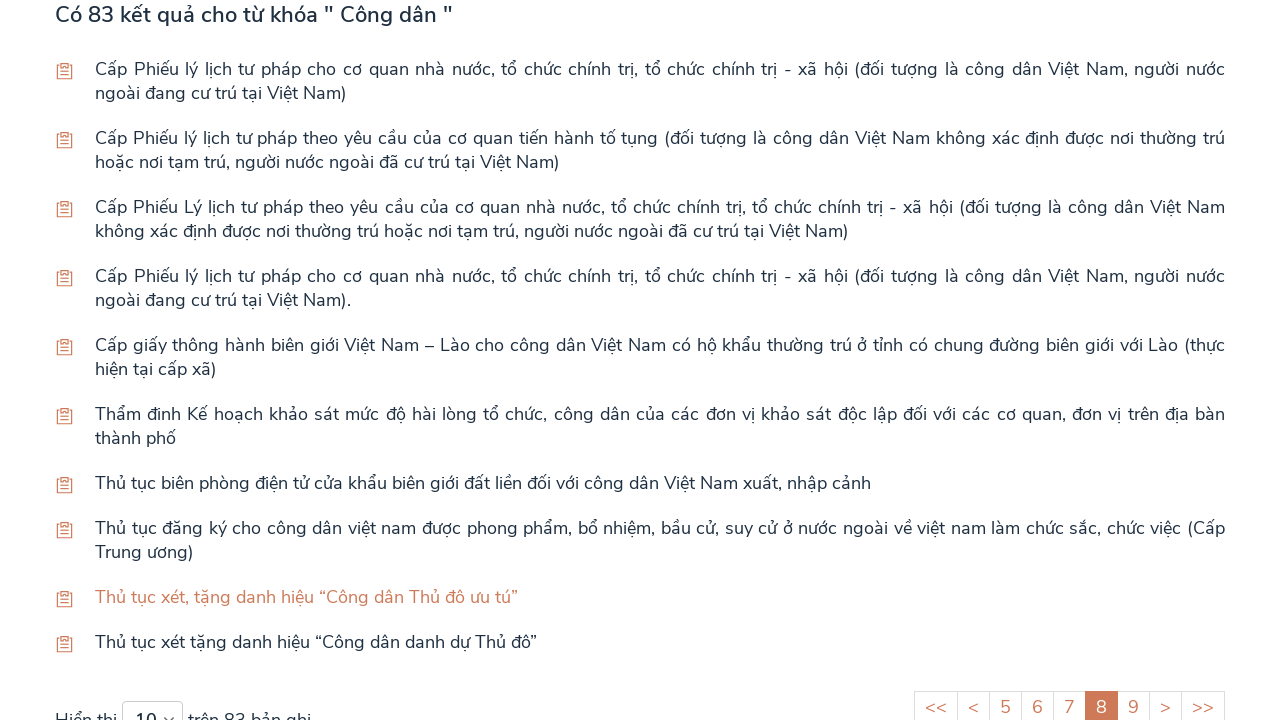

Page 8 articles loaded
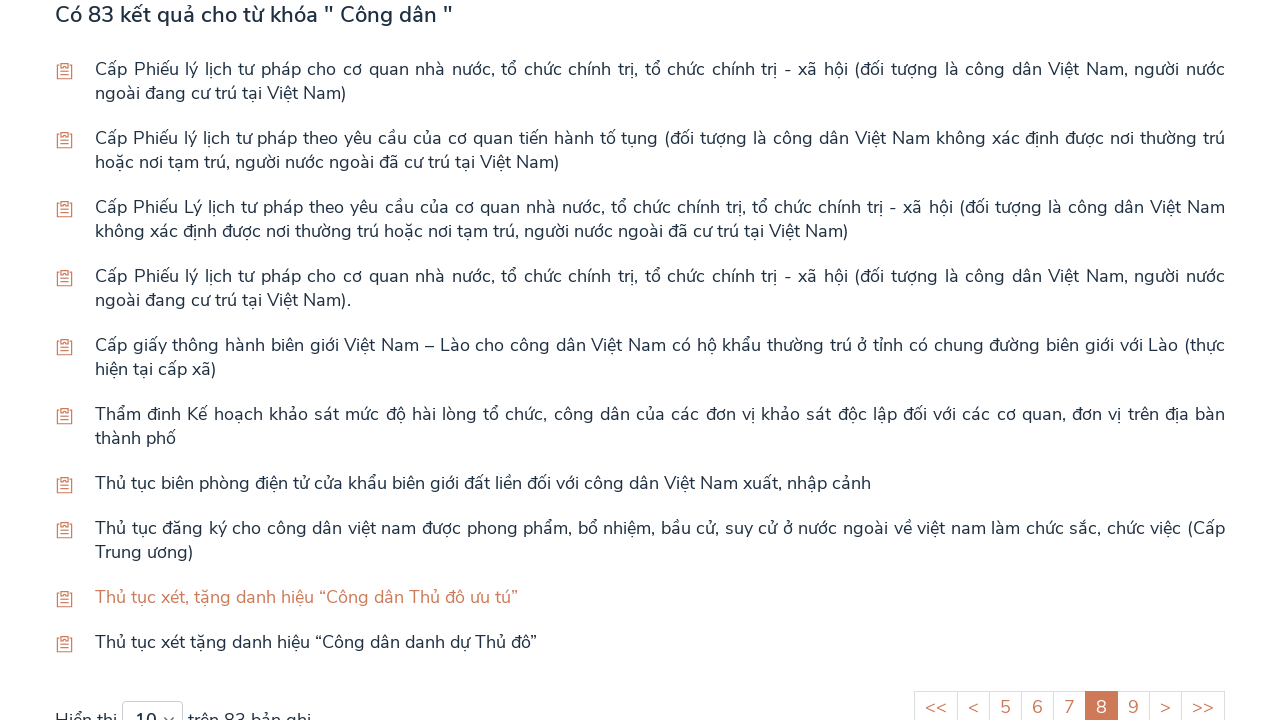

Retrieved all articles on page 8
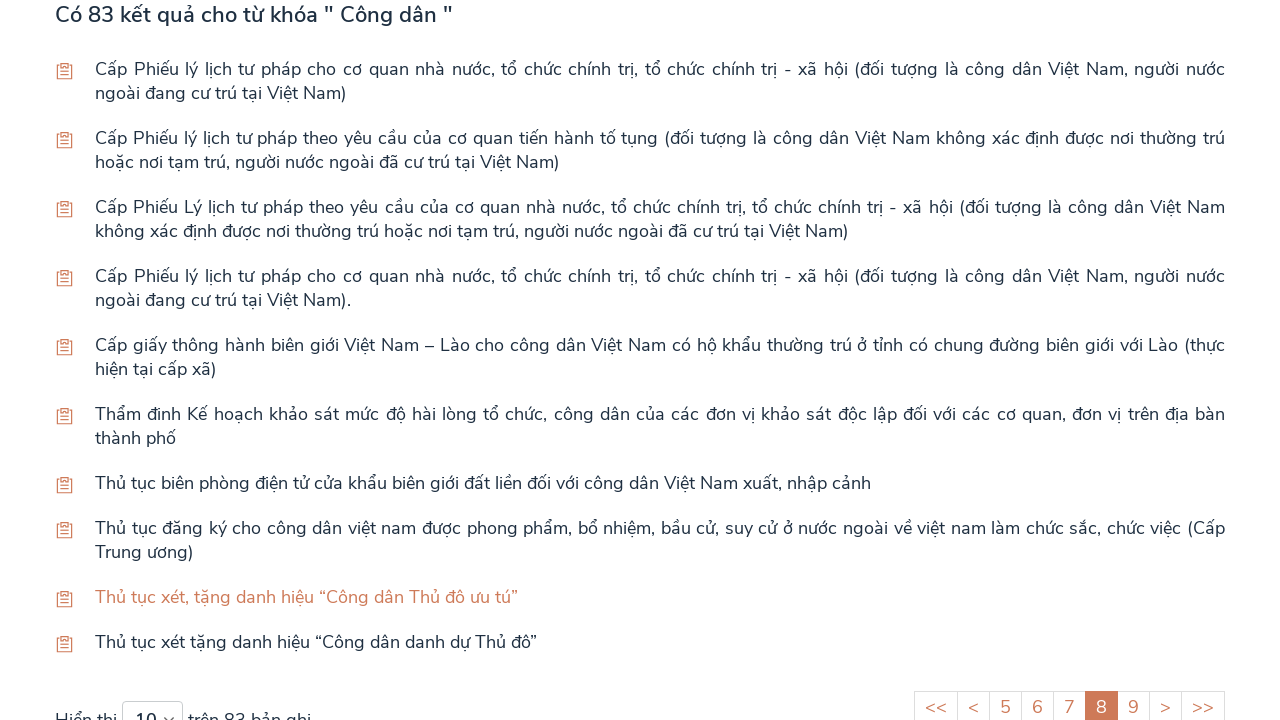

Clicked next button to navigate to page 9 at (1166, 704) on xpath=//ul[@id='paginationKQTT']//li[@jp-role='next']
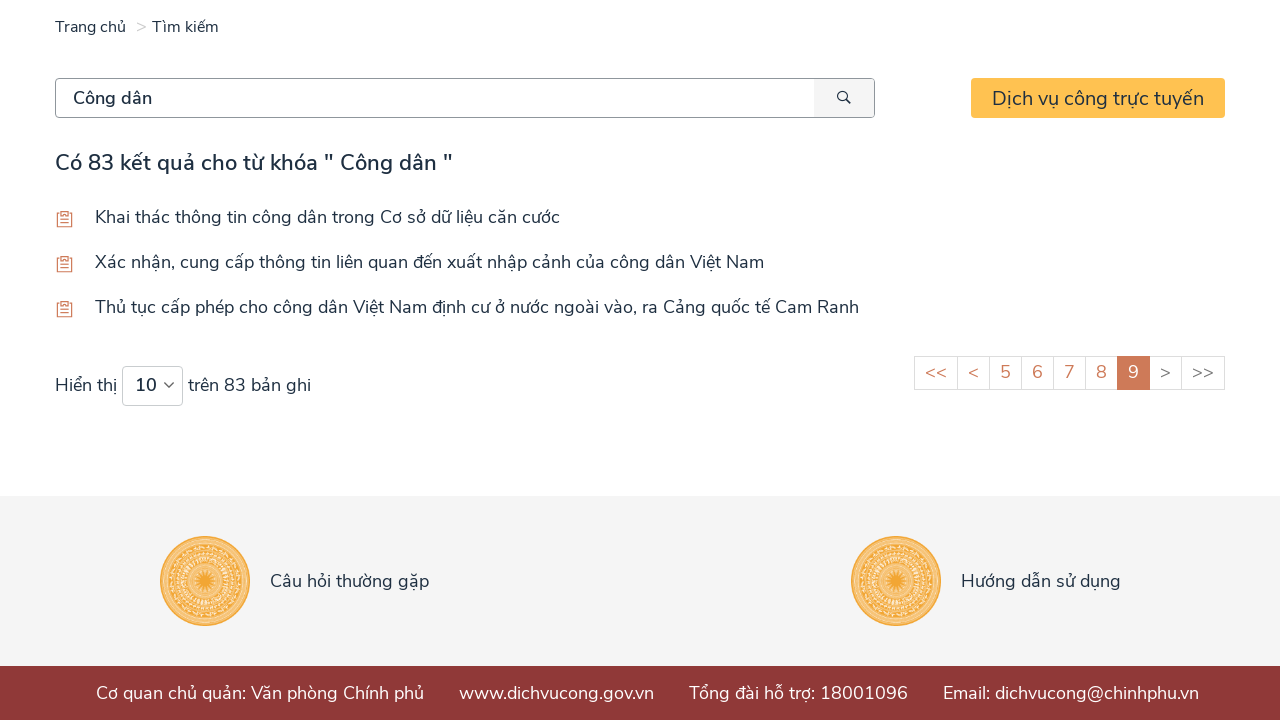

Page 9 articles loaded
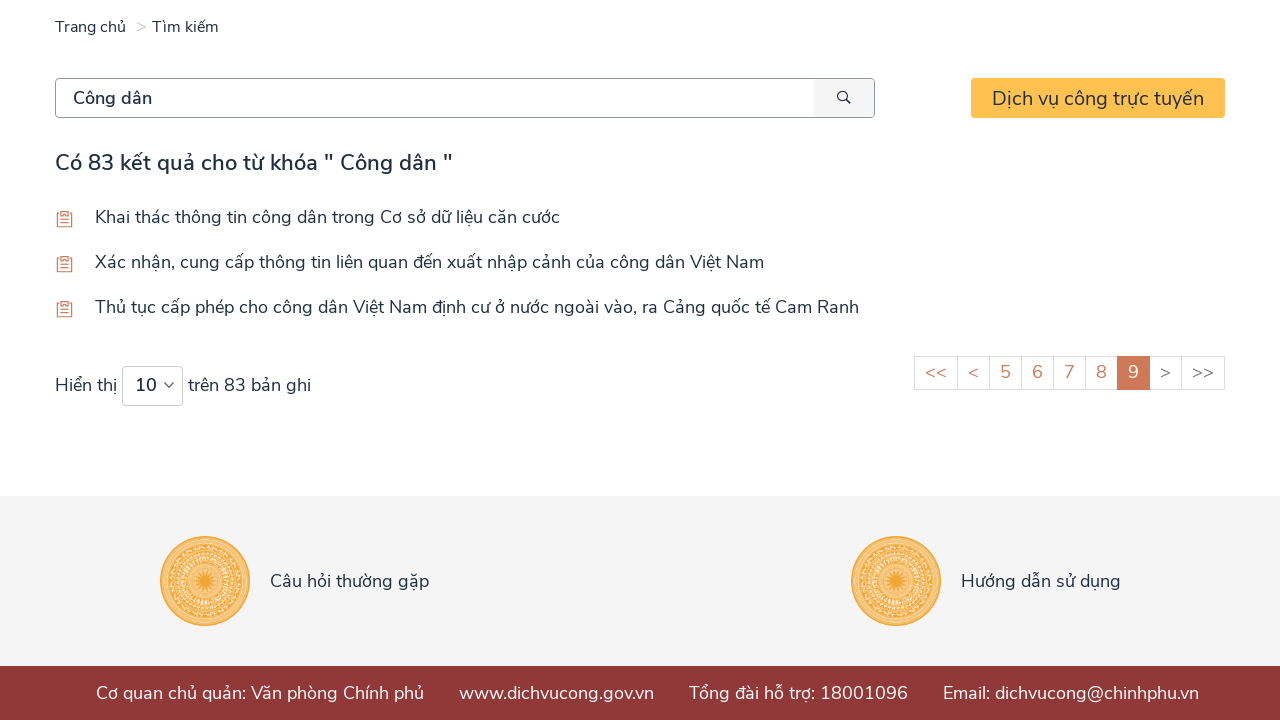

Retrieved all articles on page 9
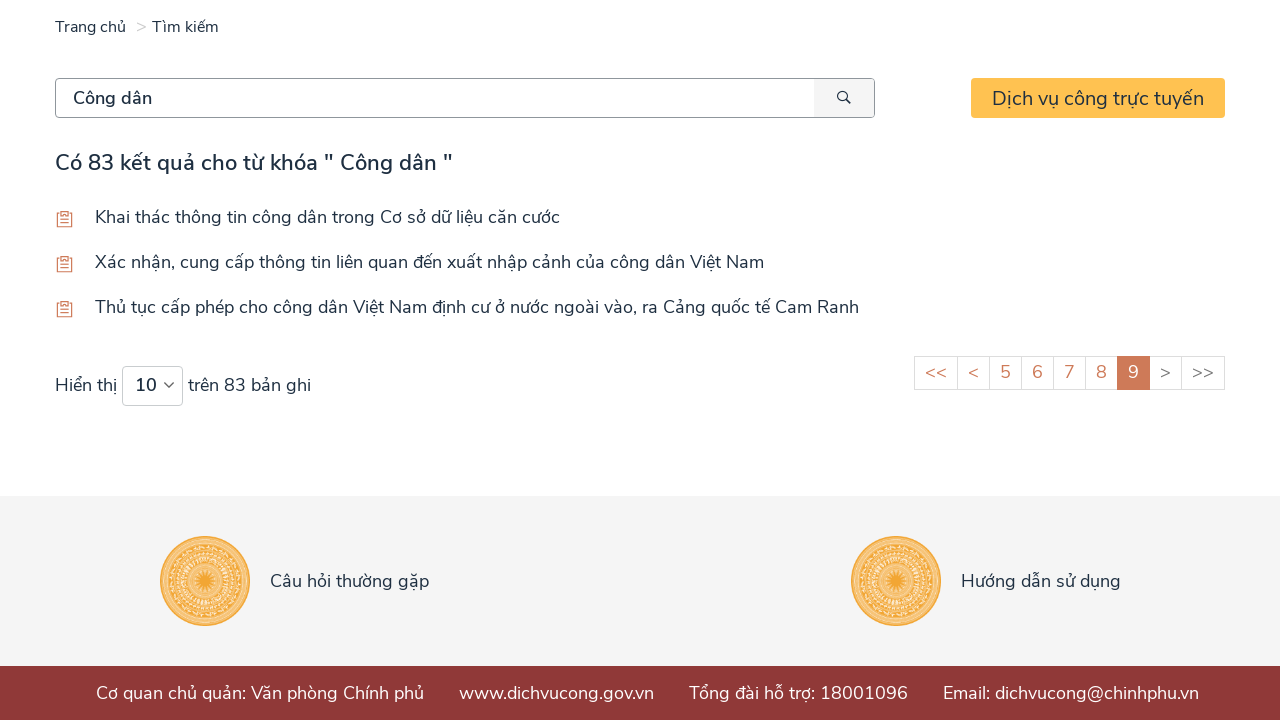

Clicked next button to navigate to page 10 at (1166, 373) on xpath=//ul[@id='paginationKQTT']//li[@jp-role='next']
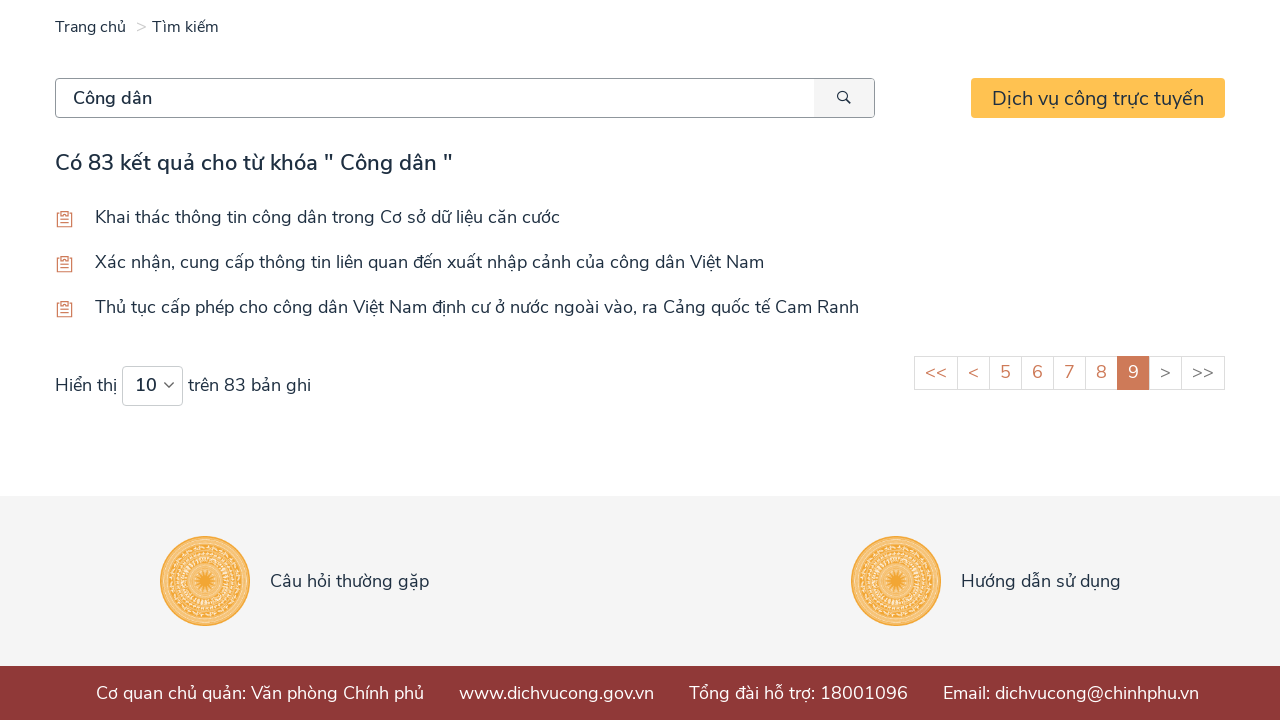

Page 10 articles loaded
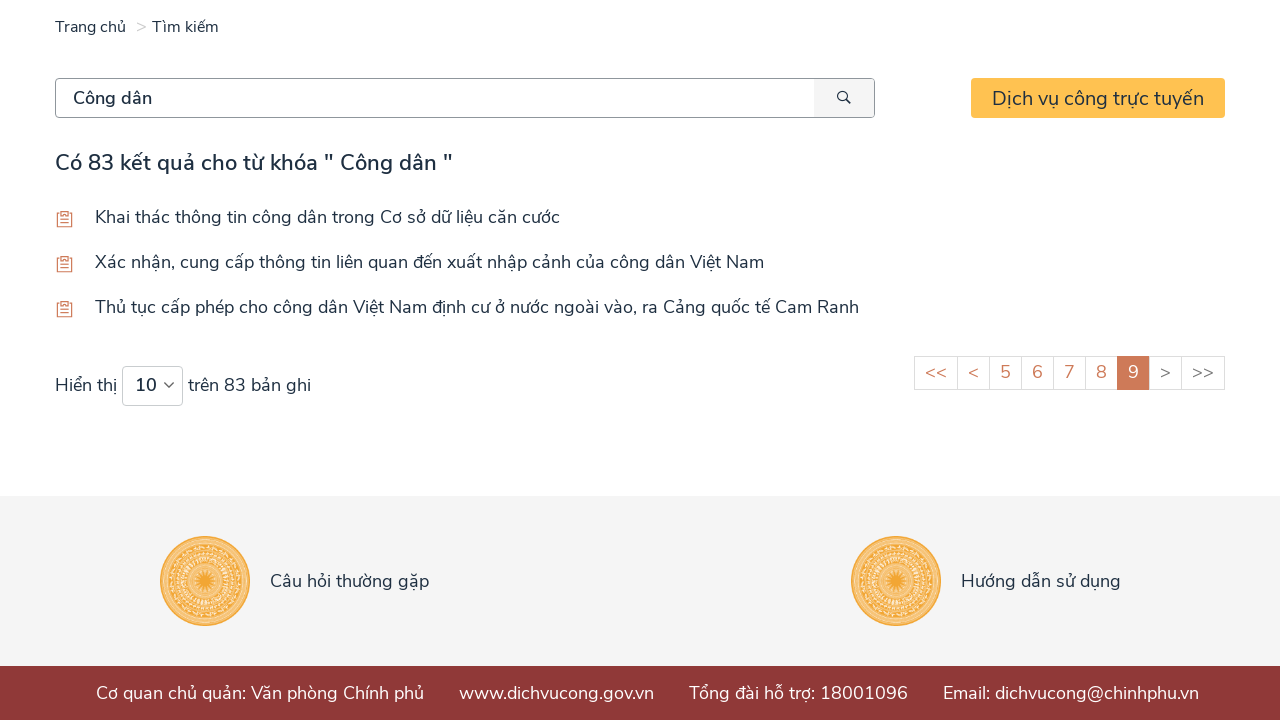

Retrieved all articles on page 10
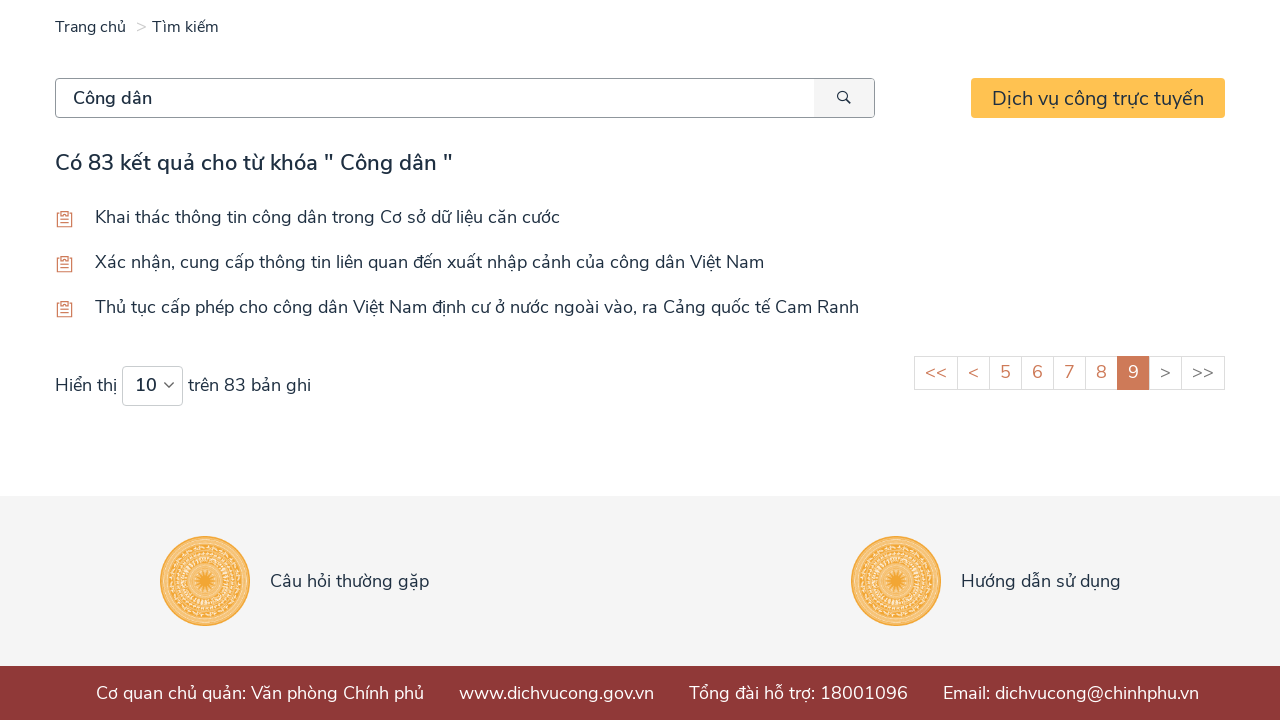

Clicked next button to navigate to page 11 at (1166, 373) on xpath=//ul[@id='paginationKQTT']//li[@jp-role='next']
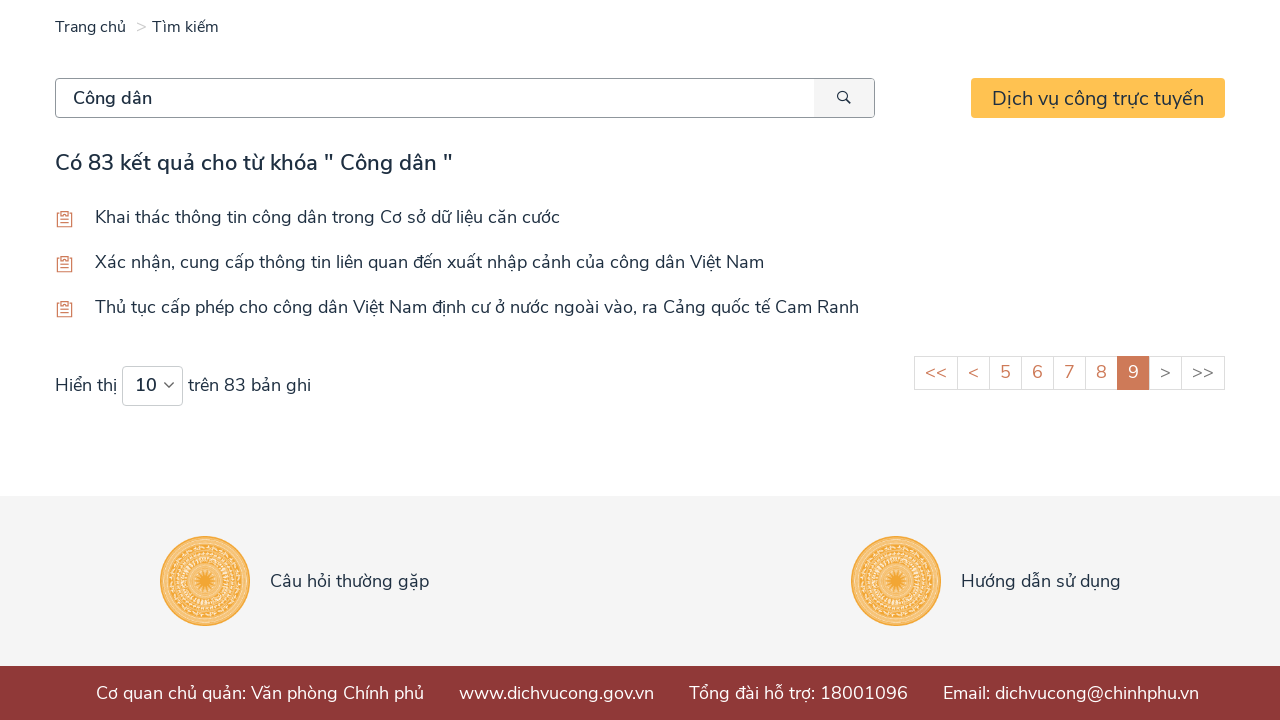

Page 11 articles loaded
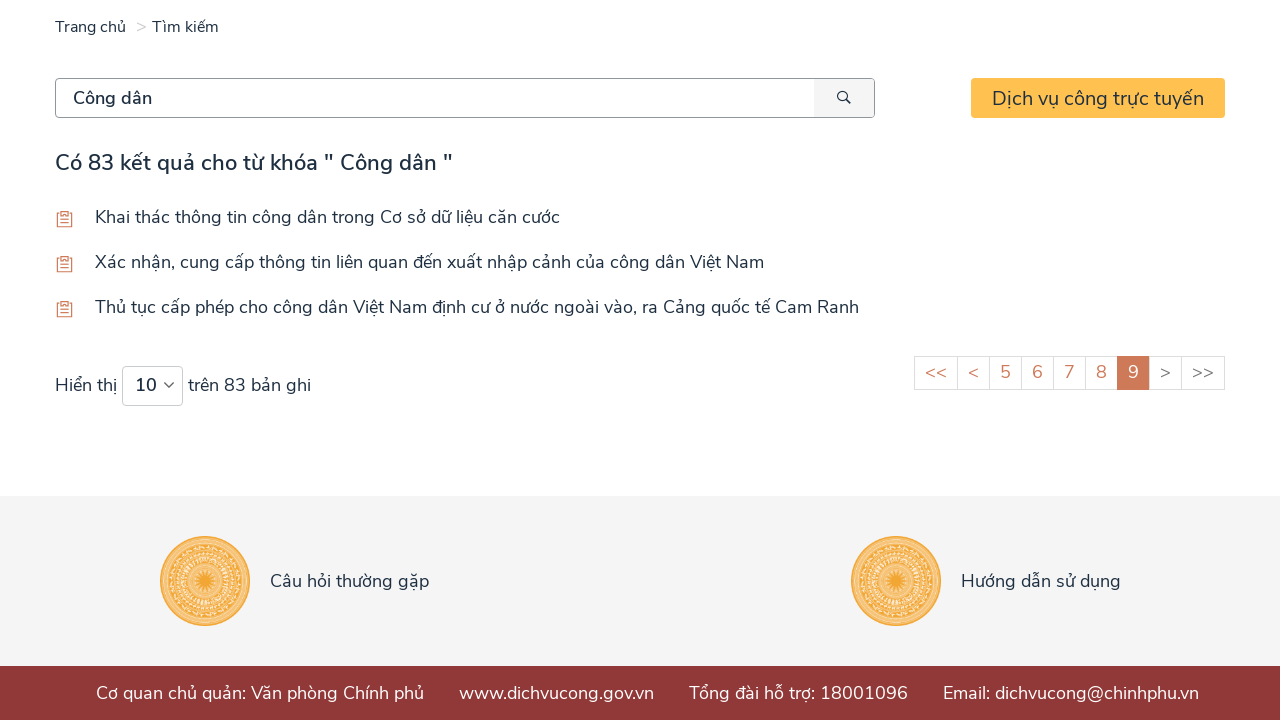

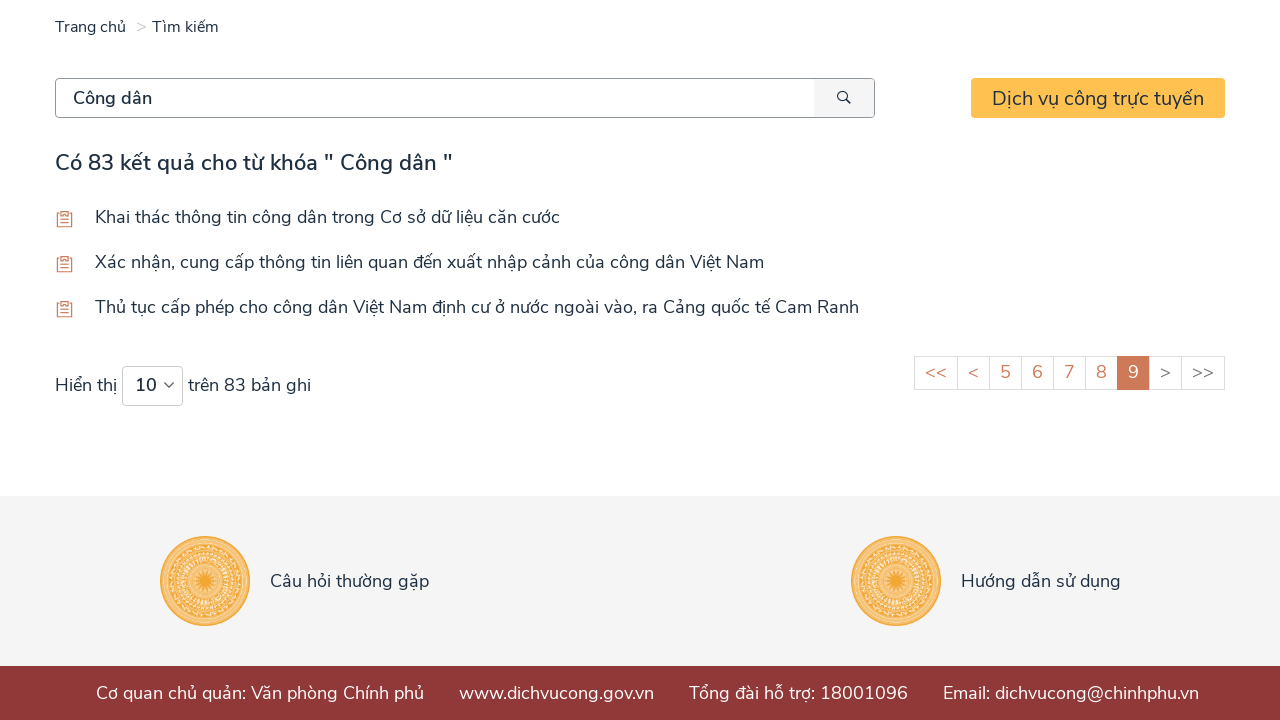